Navigates to a page with dynamically loading images, waits for the third image (with id "award") to become visible, and retrieves its src attribute to verify the image has loaded correctly.

Starting URL: https://bonigarcia.dev/selenium-webdriver-java/loading-images.html

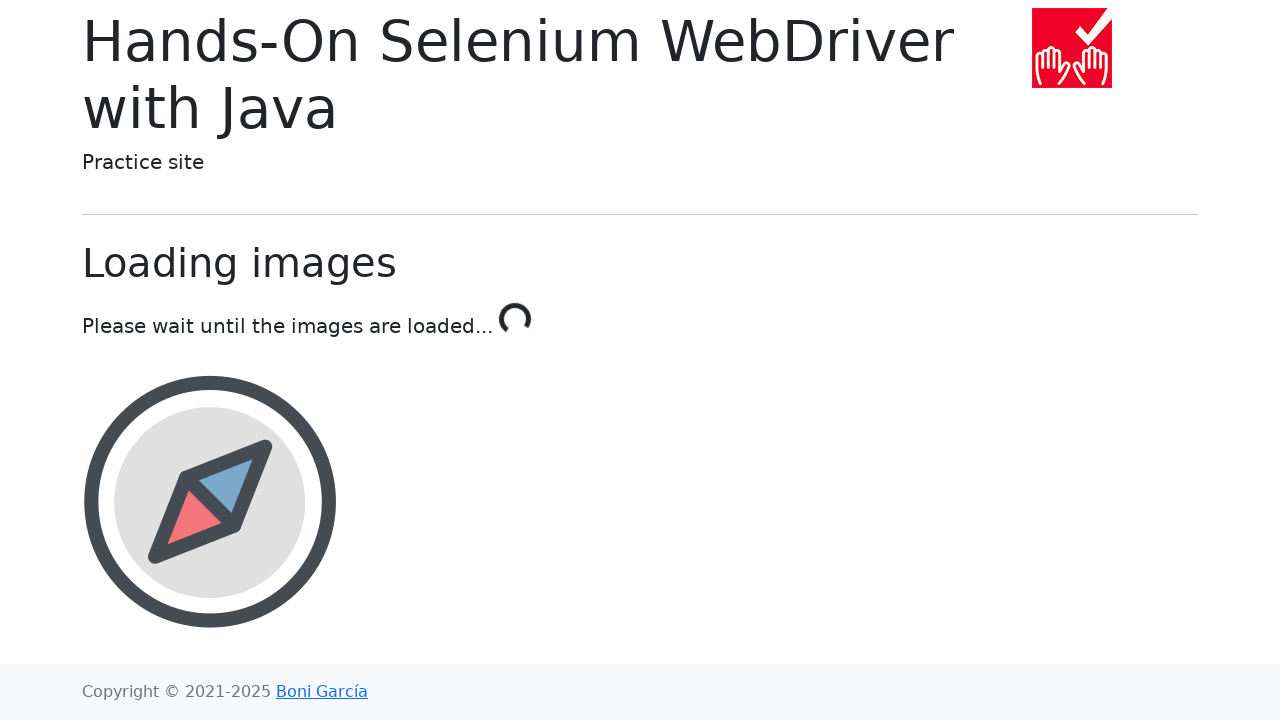

Navigated to loading-images.html page
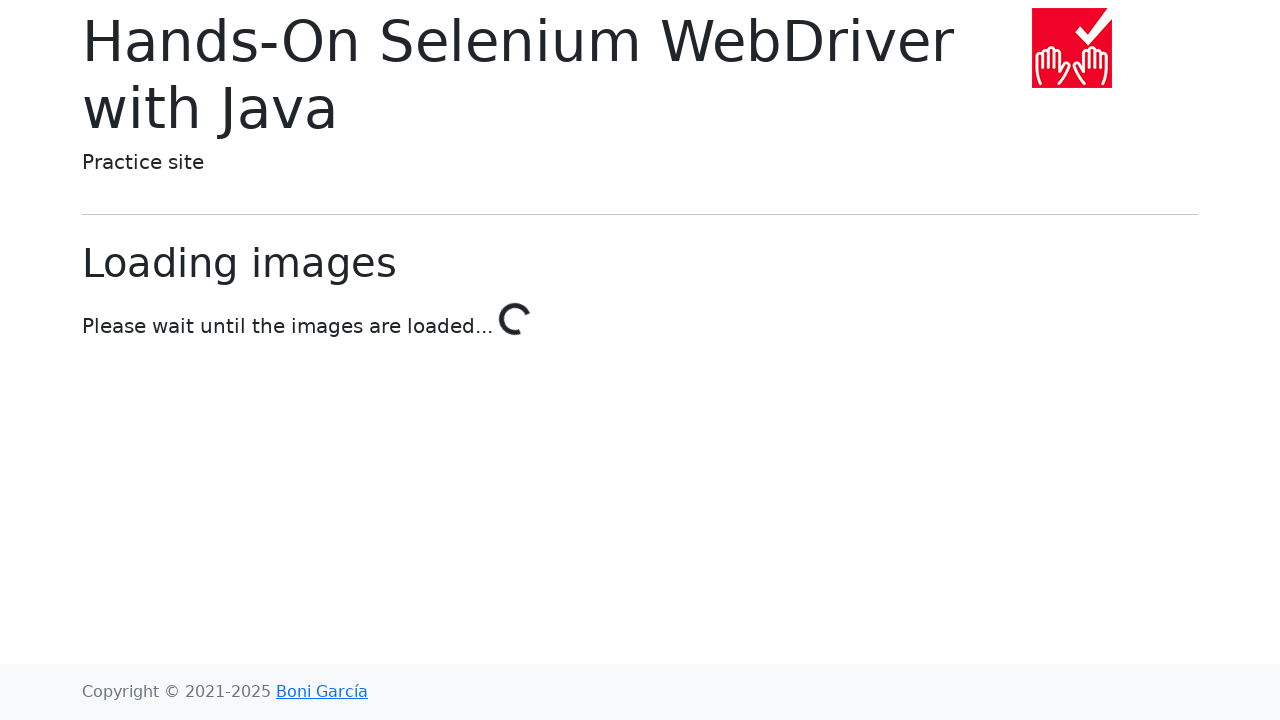

Waited for award image (id='award') to become visible
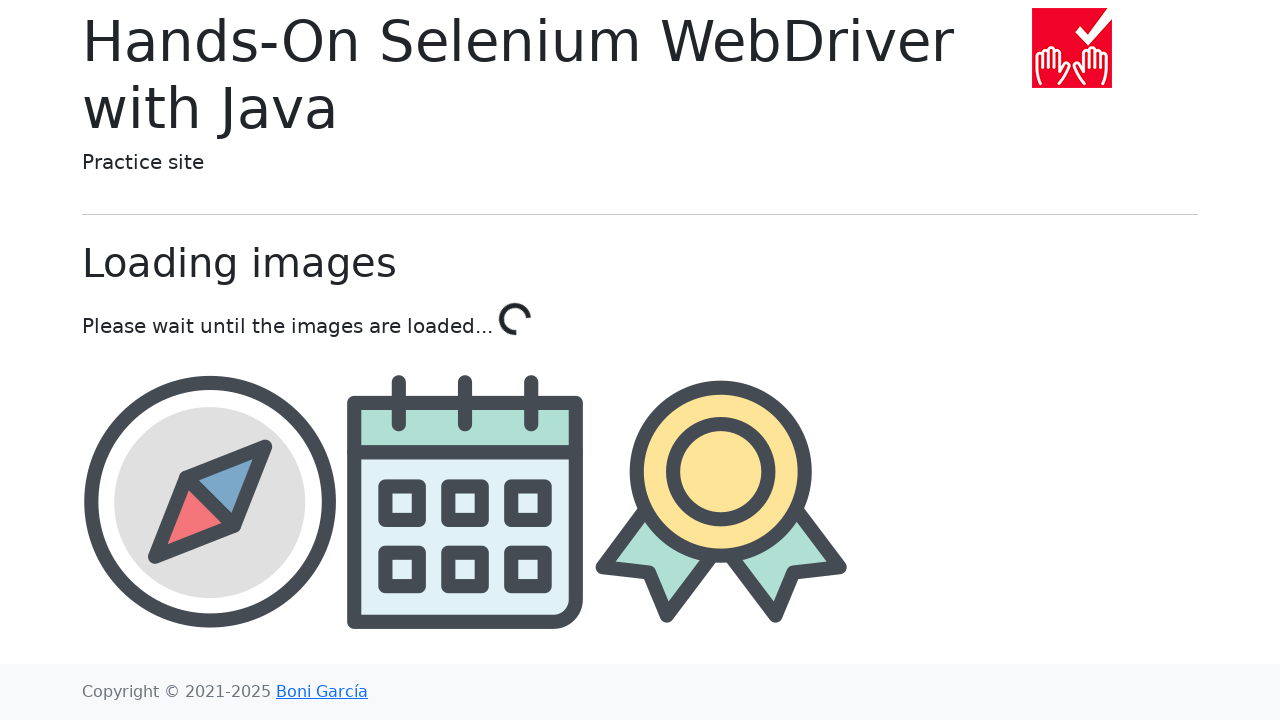

Located the award image element
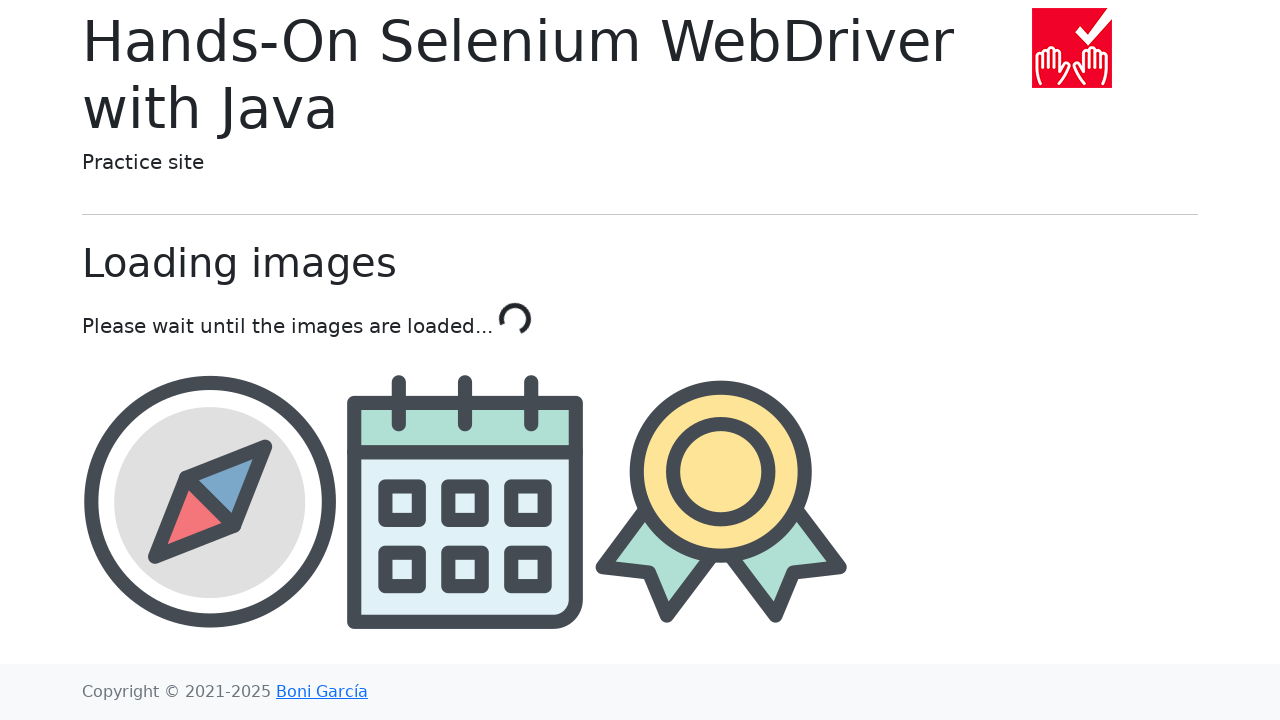

Retrieved src attribute from award image: img/award.png
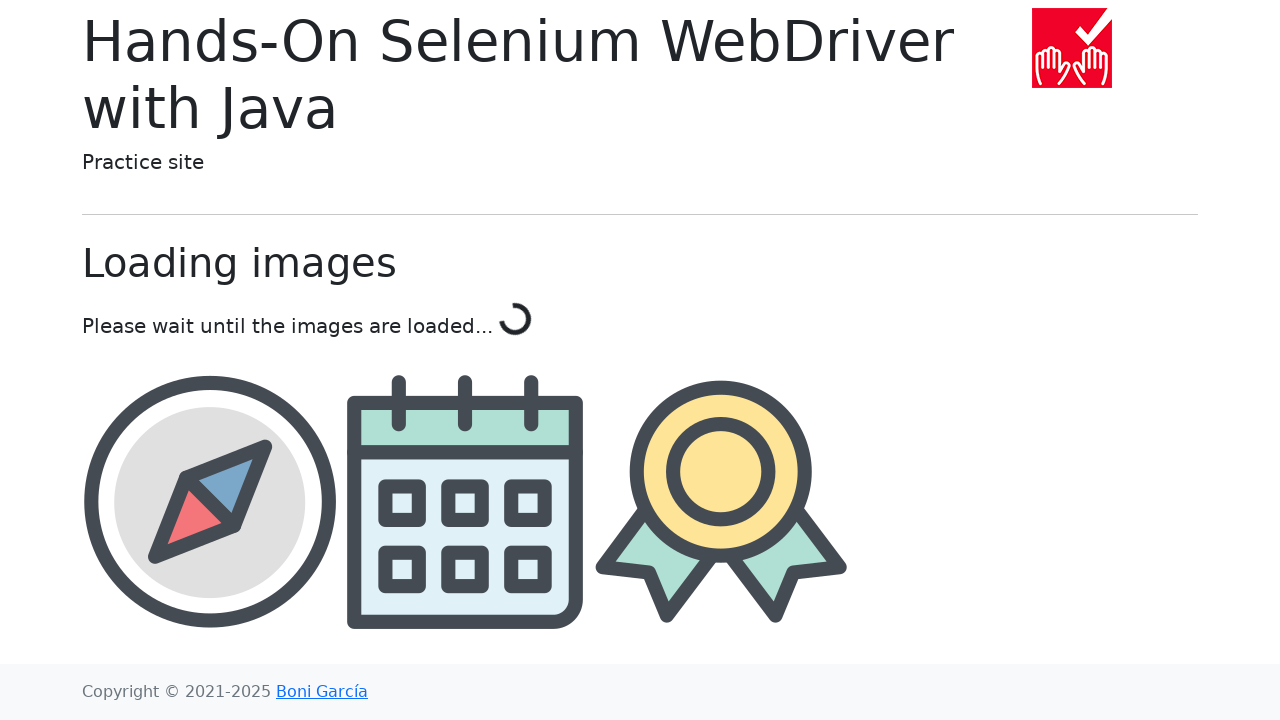

Verified that award image src attribute is not empty - image loaded successfully
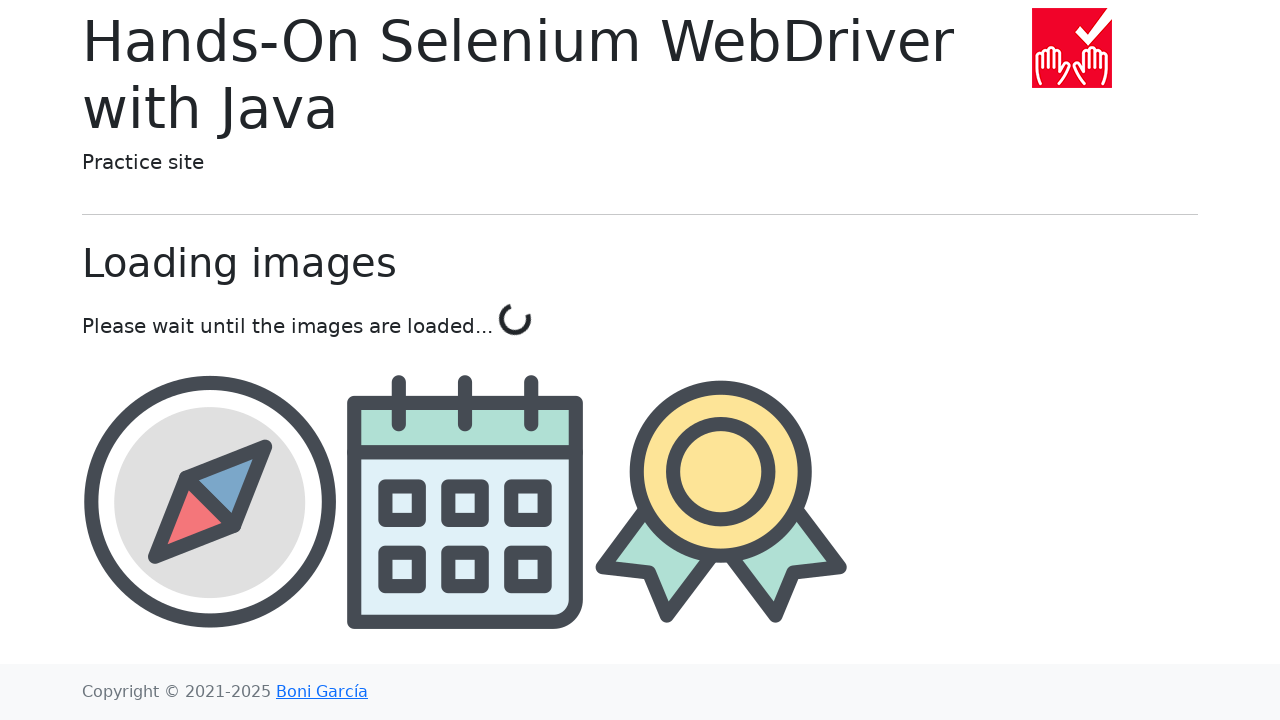

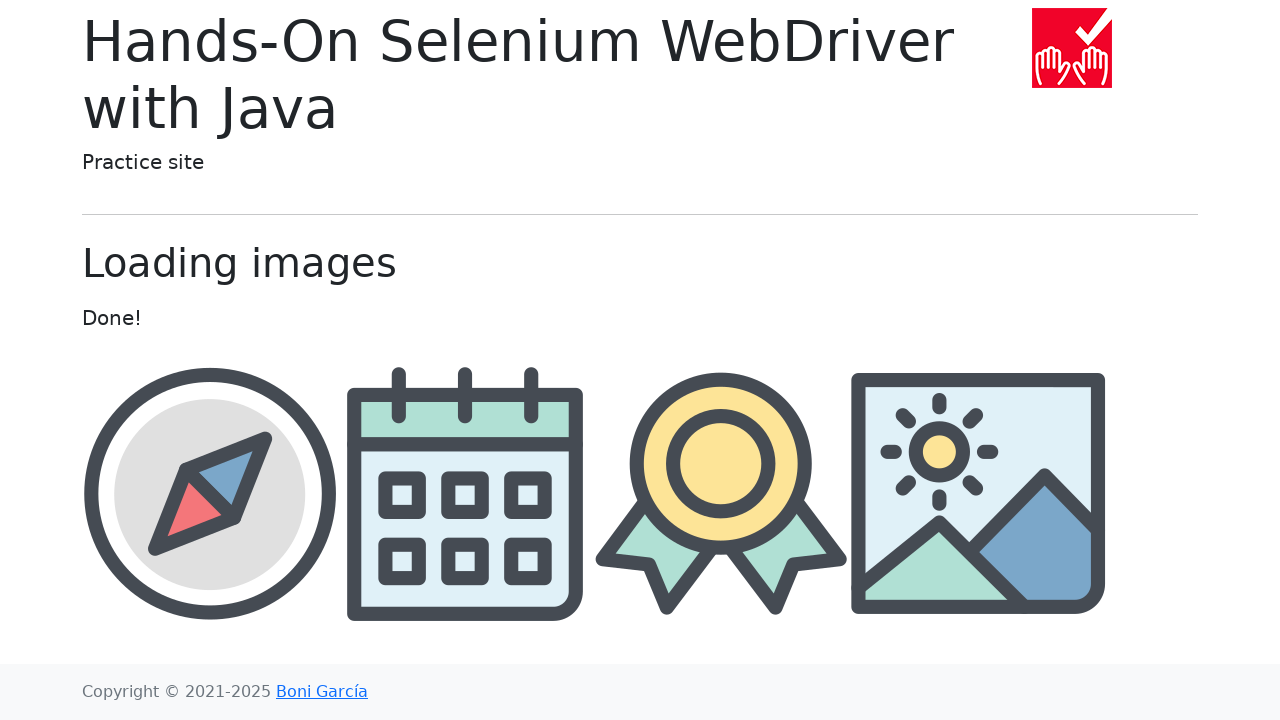